Tests clicking a submit button on a simple form page by locating it via its ID attribute

Starting URL: http://suninjuly.github.io/simple_form_find_task.html

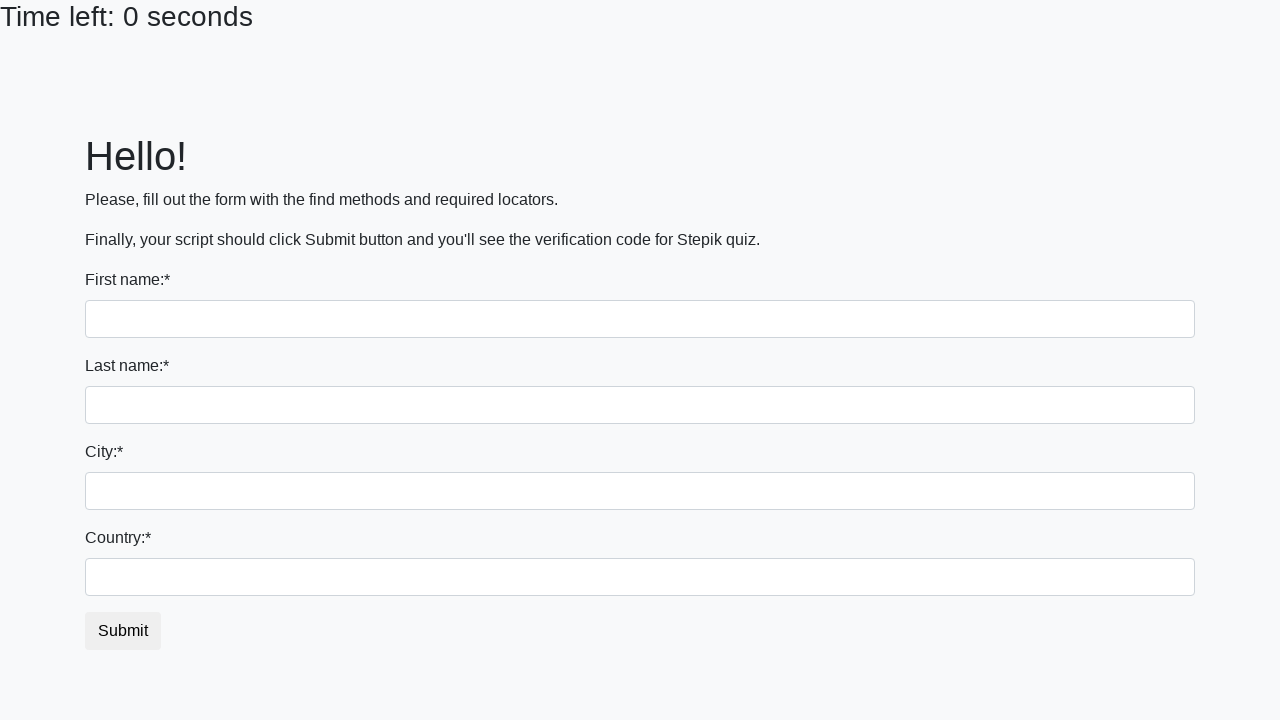

Clicked submit button located by ID attribute at (123, 631) on #submit_button
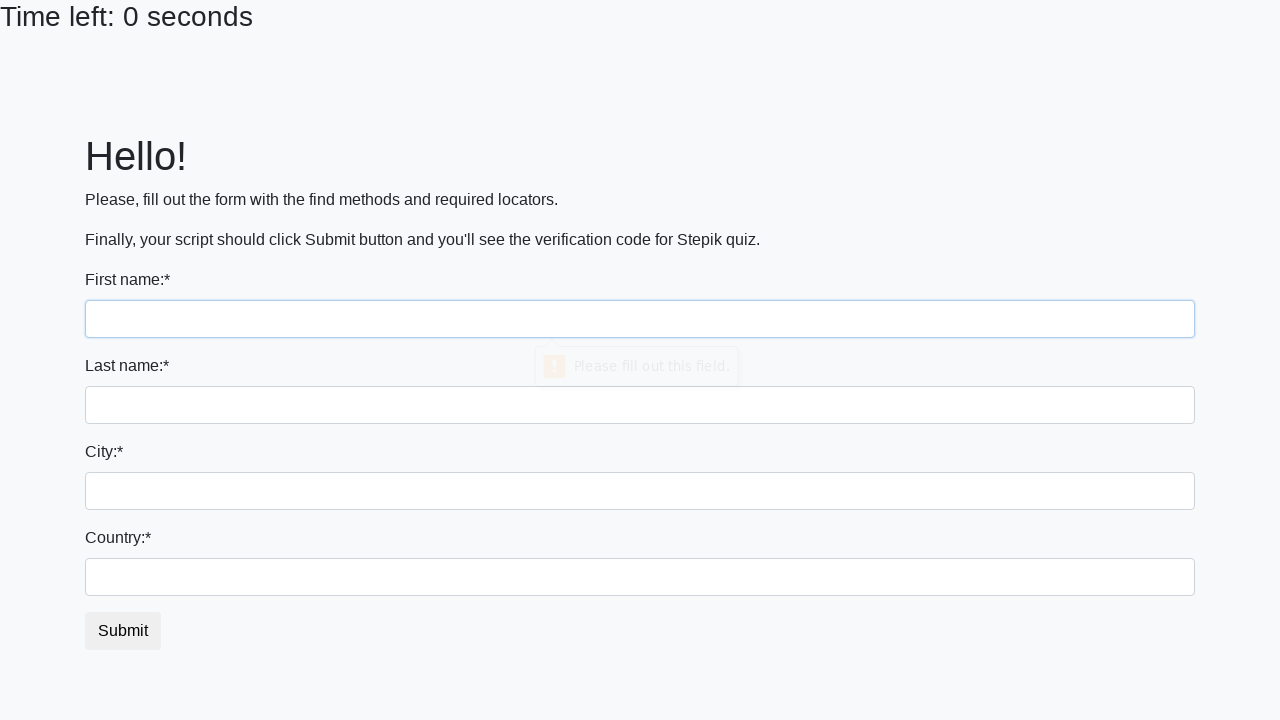

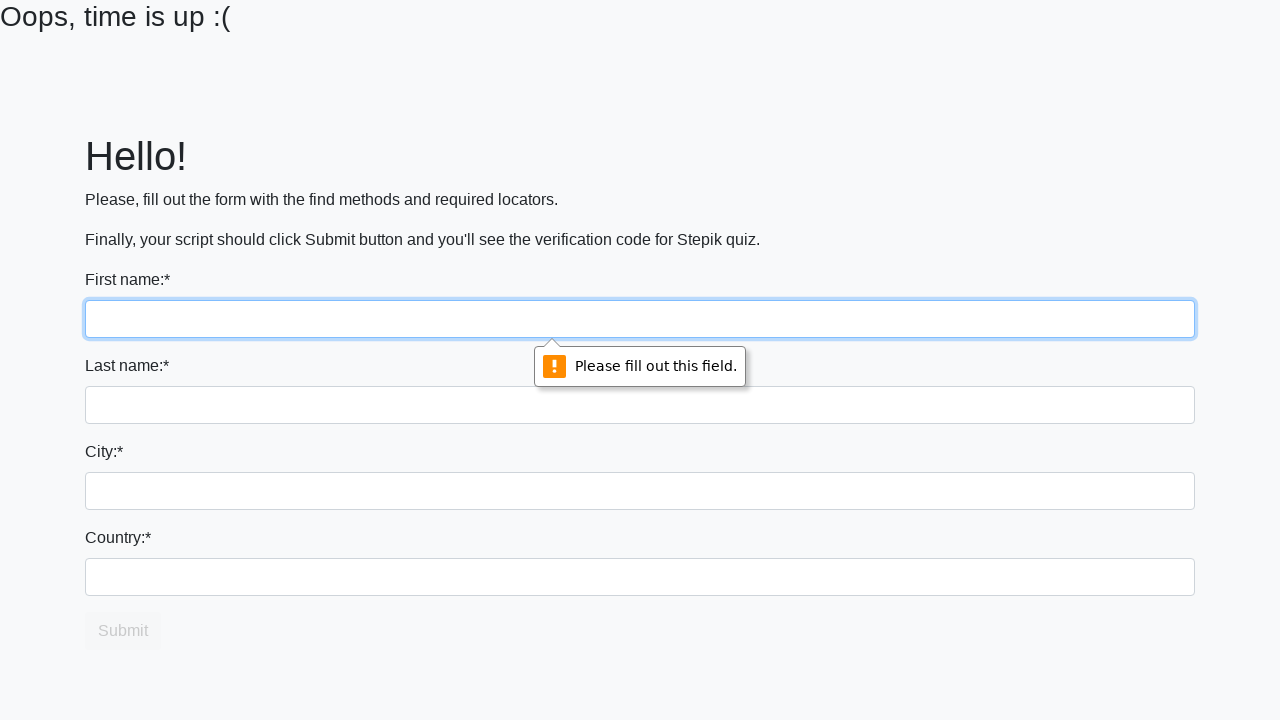